Tests nested iframe handling by switching to a parent iframe, reading text content, then switching to a child iframe and filling an input field with a name

Starting URL: https://demo.automationtesting.in/Frames.html

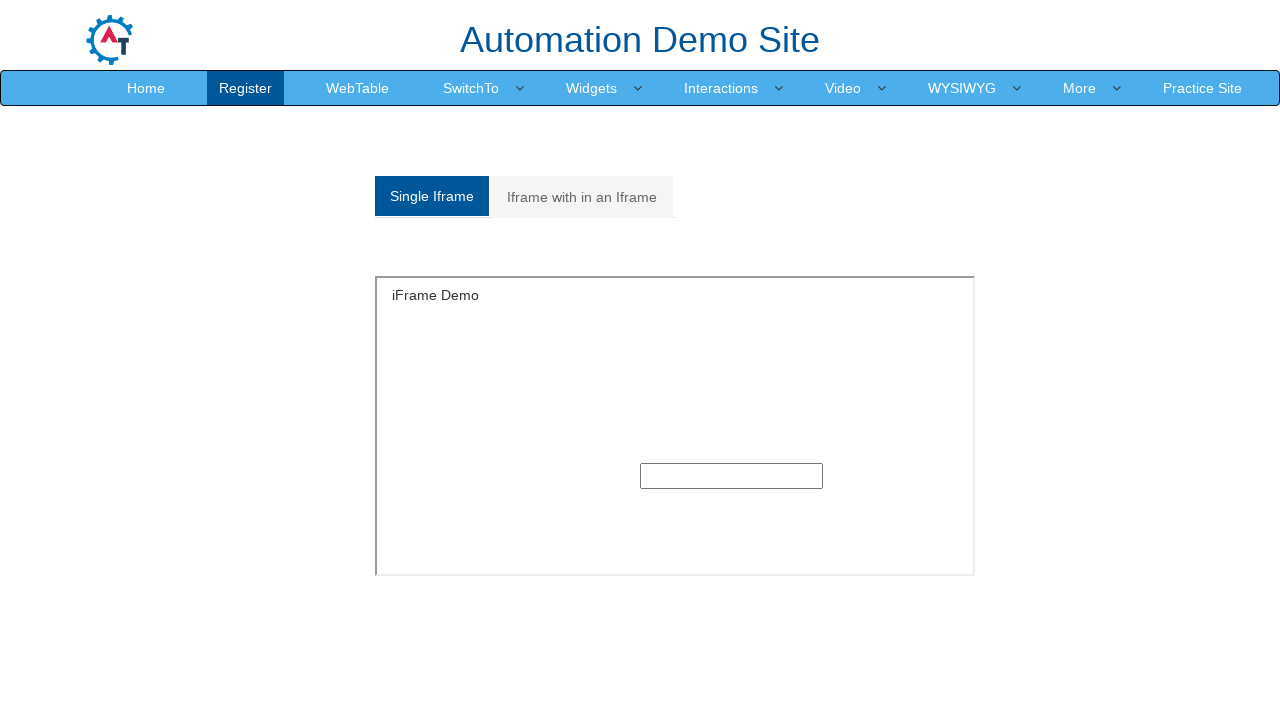

Clicked button to navigate to nested iframe section at (582, 197) on xpath=/html/body/section/div[1]/div/div/div/div[1]/div/ul/li[2]/a
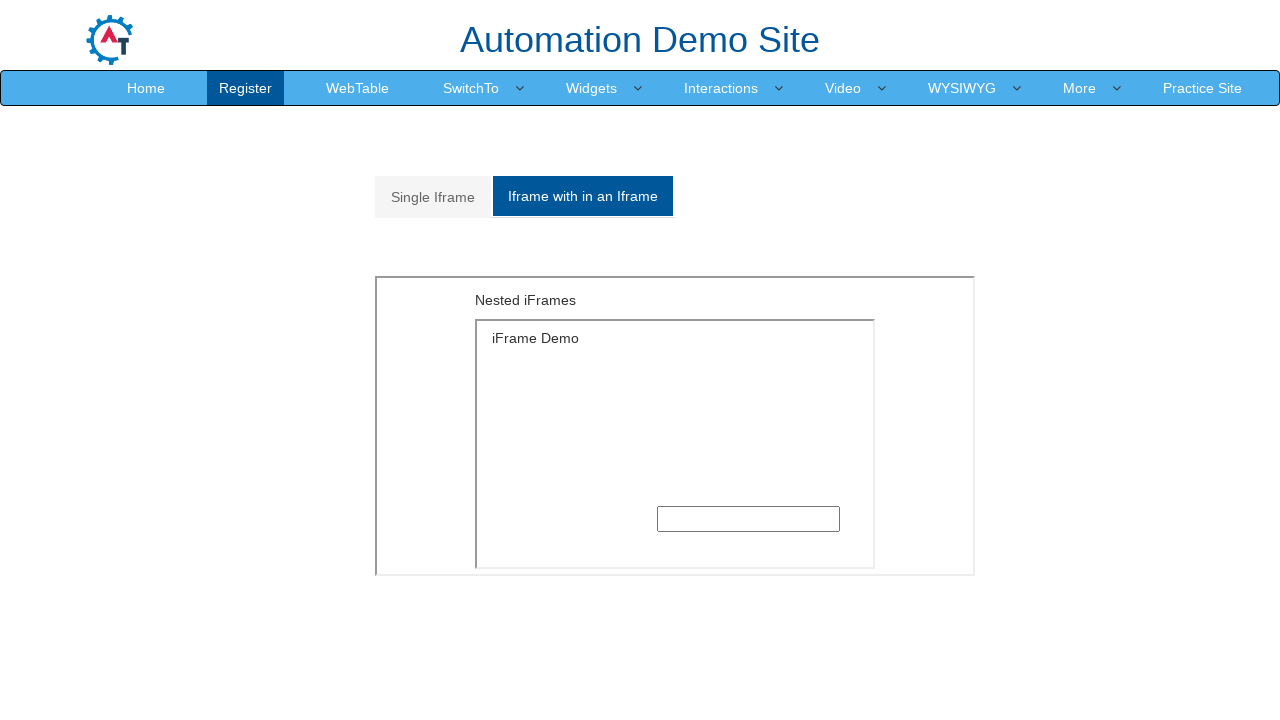

Located parent iframe
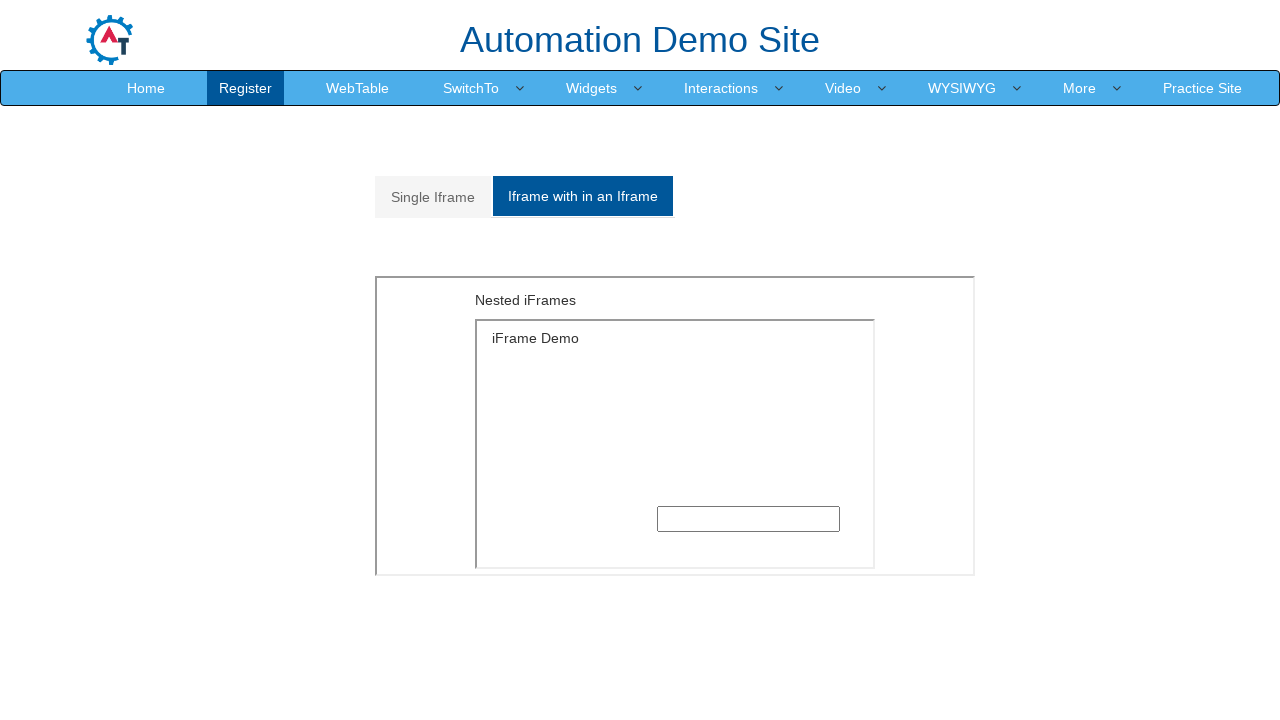

Located text element in parent iframe
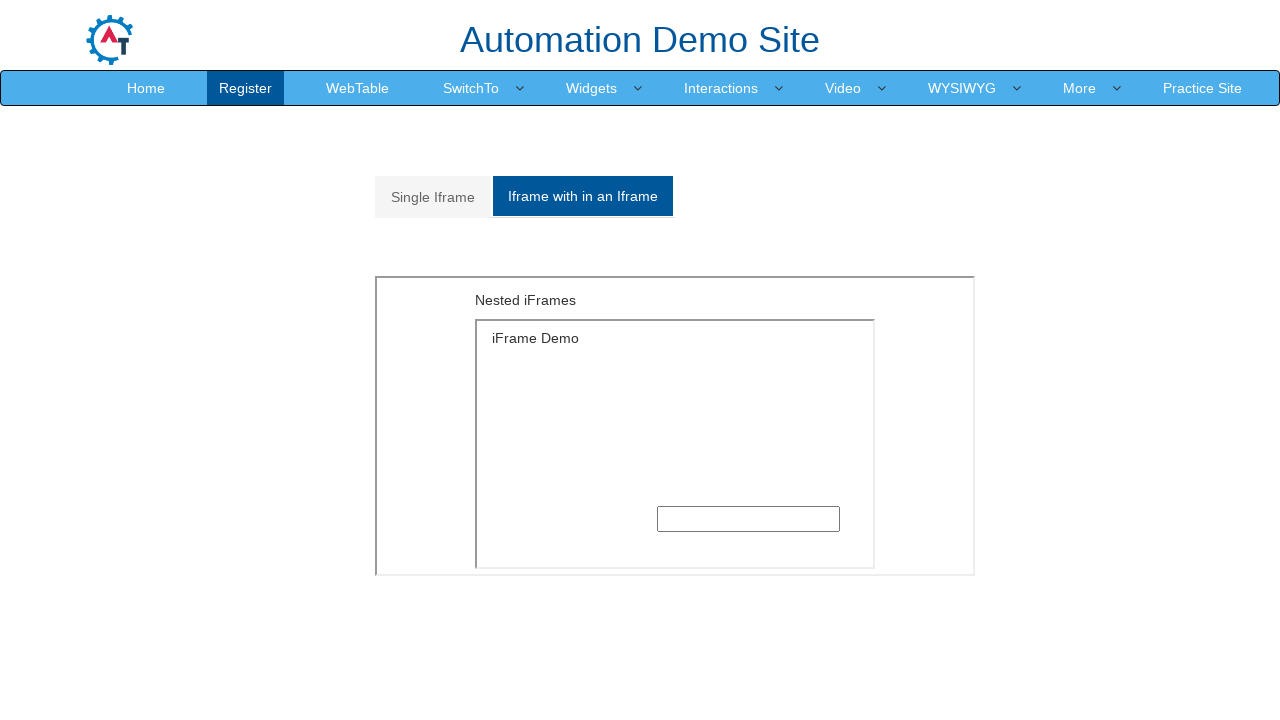

Waited for text element in parent iframe to load
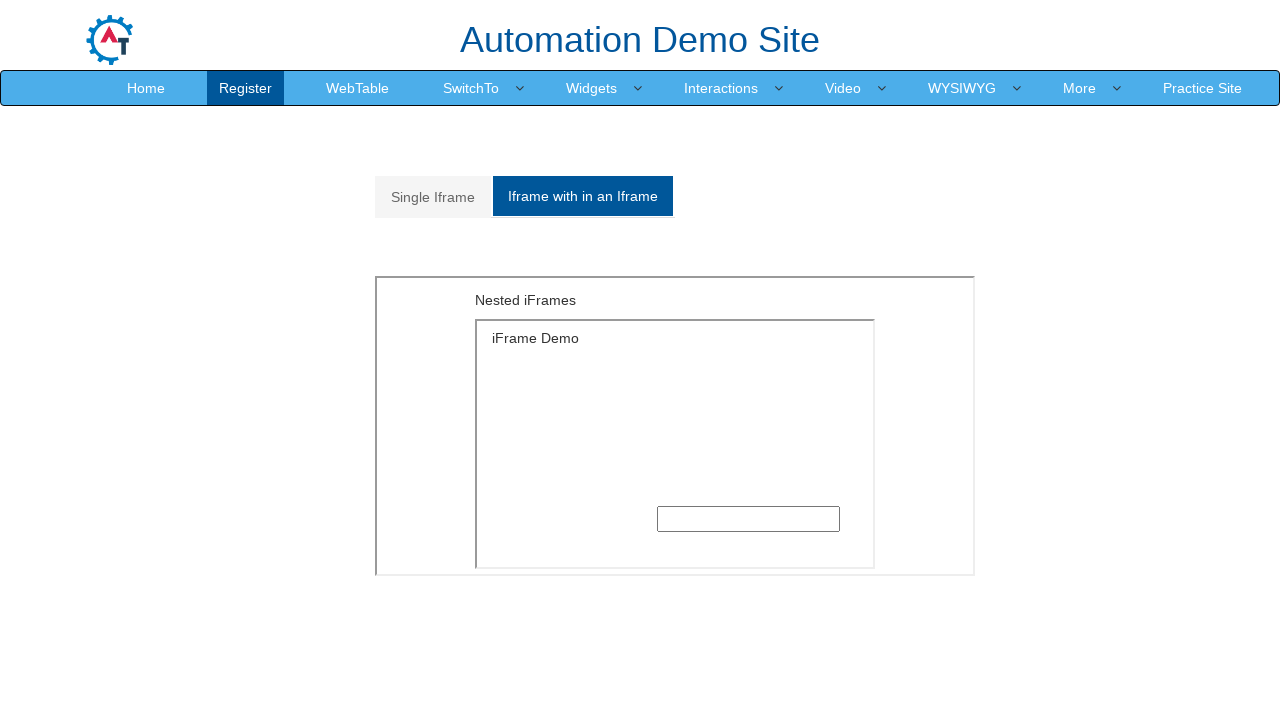

Located child iframe inside parent iframe
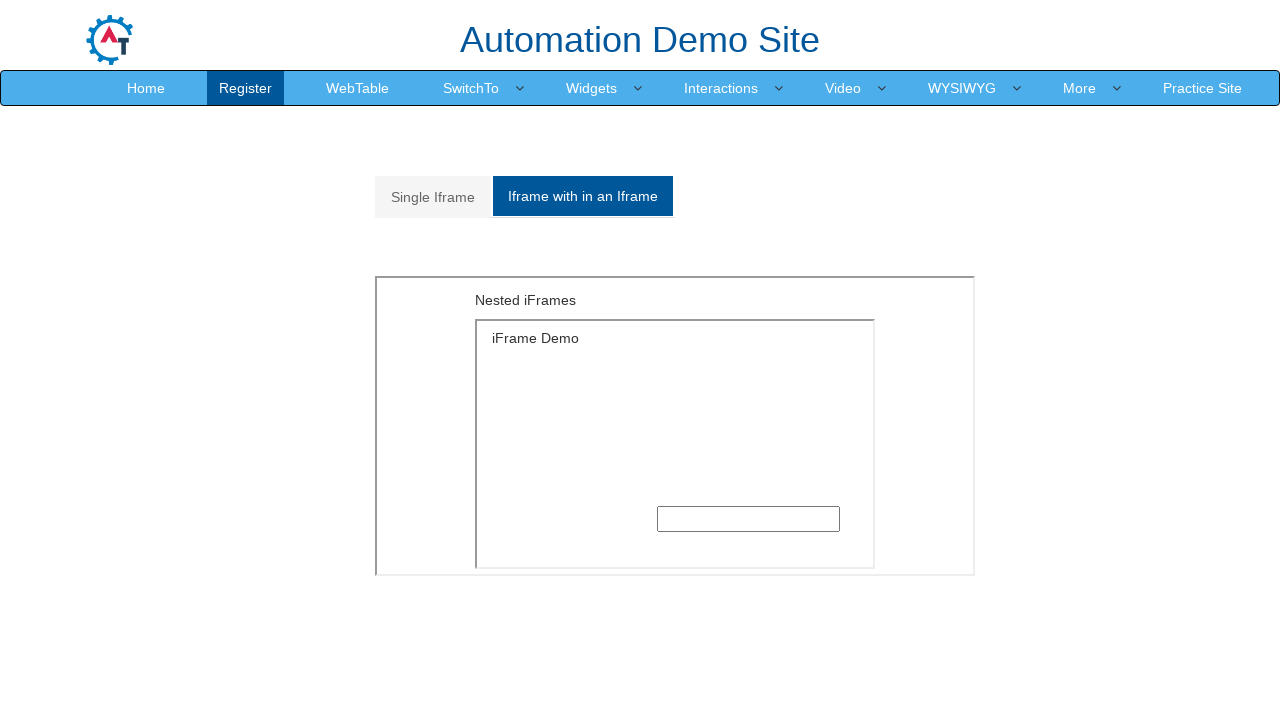

Filled input field in child iframe with 'karishma' on xpath=//*[@id='Multiple']/iframe >> internal:control=enter-frame >> iframe >> nt
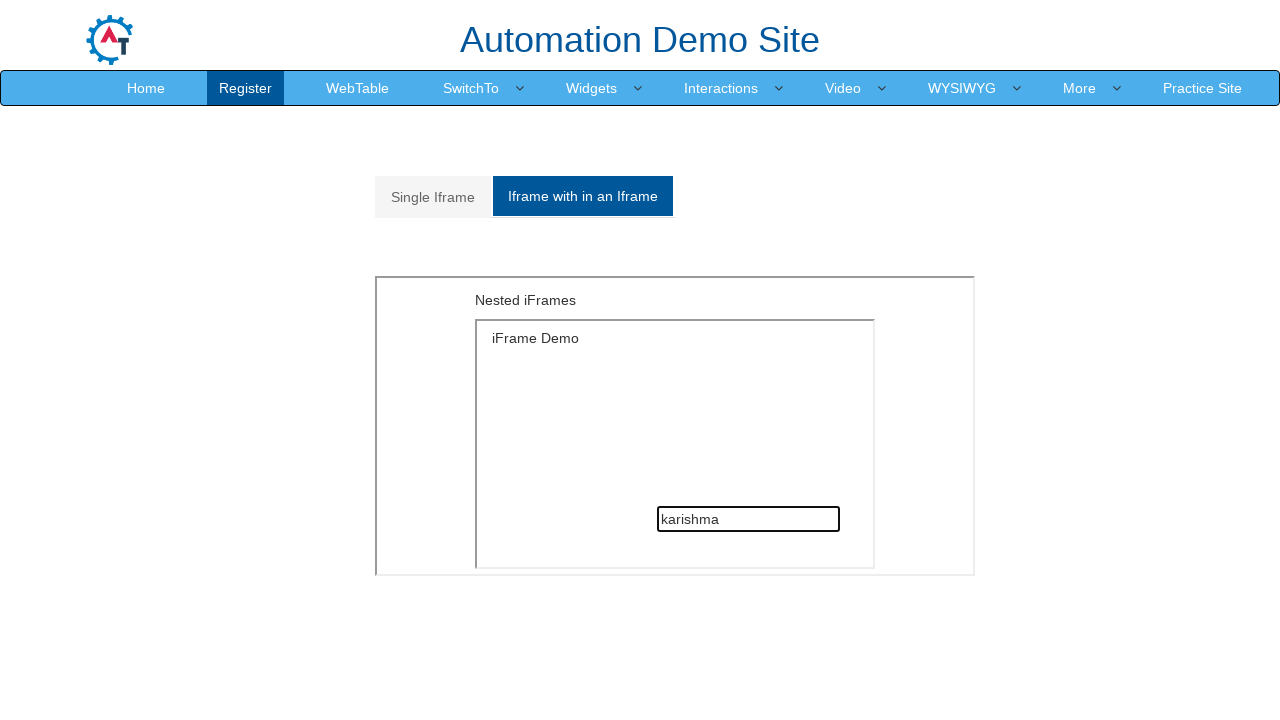

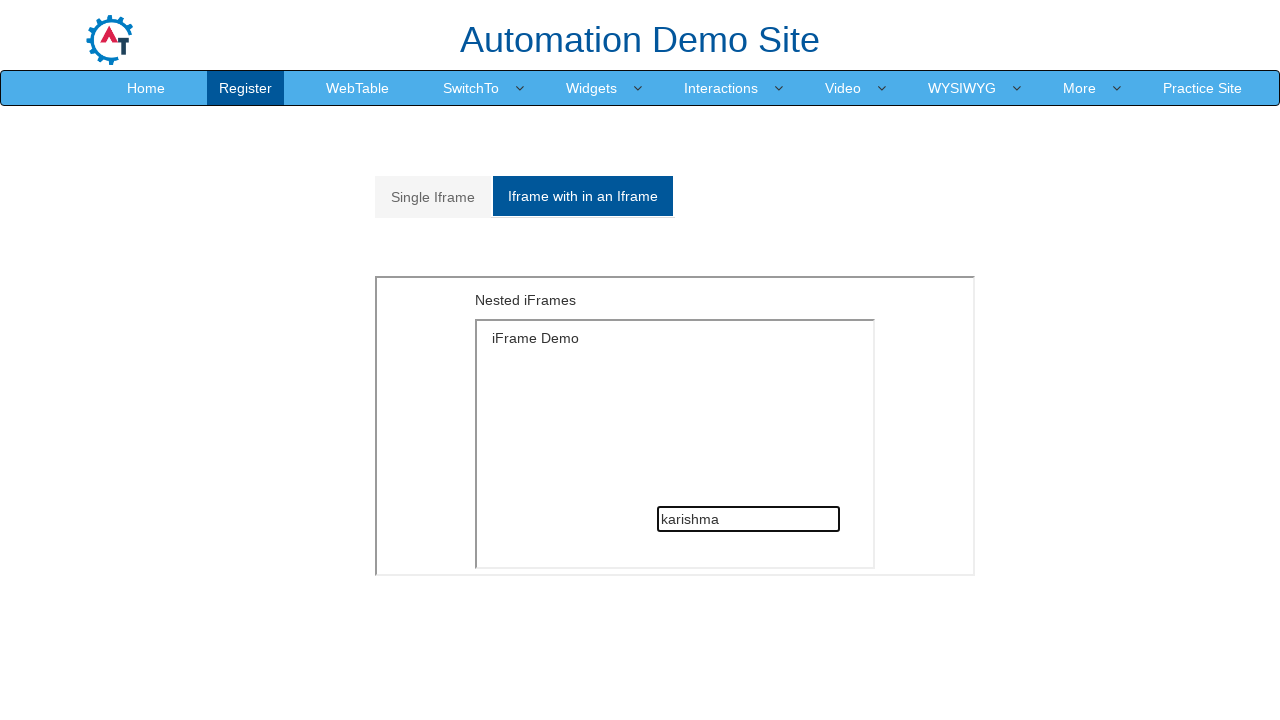